Tests that the currently selected filter link is highlighted with selected class

Starting URL: https://demo.playwright.dev/todomvc

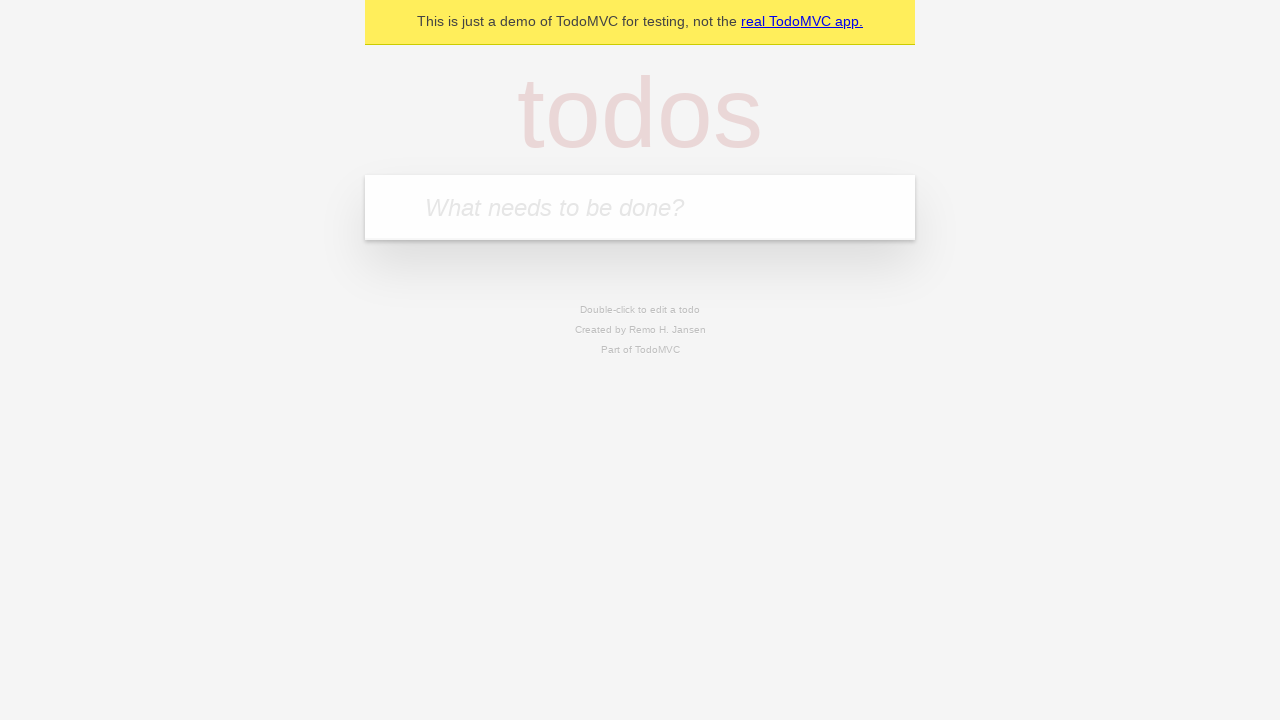

Filled todo input with 'buy some cheese' on internal:attr=[placeholder="What needs to be done?"i]
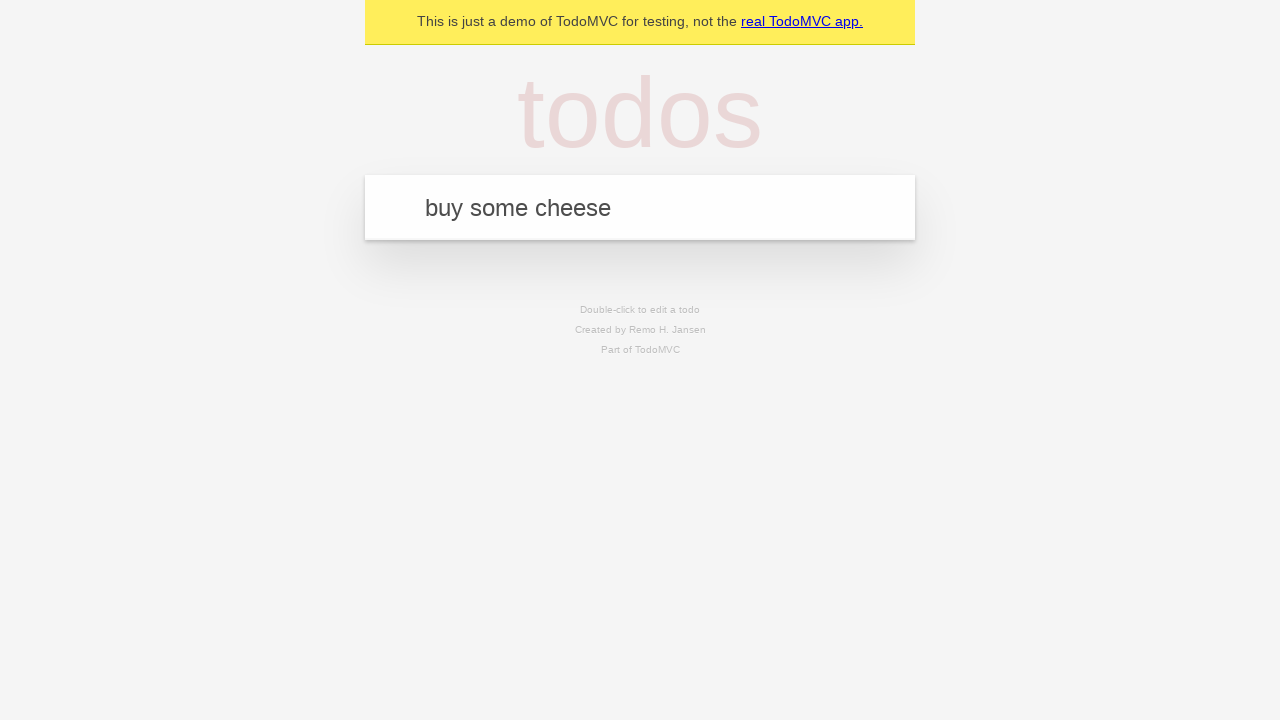

Pressed Enter to create todo 'buy some cheese' on internal:attr=[placeholder="What needs to be done?"i]
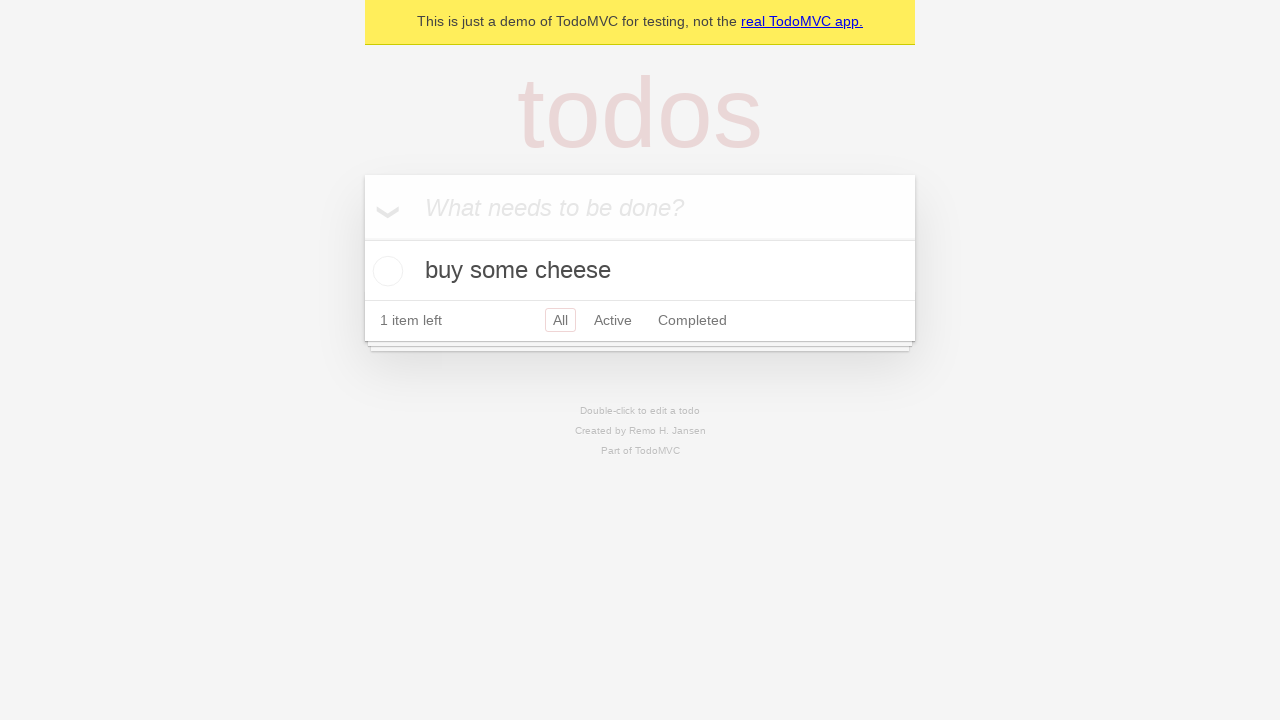

Filled todo input with 'feed the cat' on internal:attr=[placeholder="What needs to be done?"i]
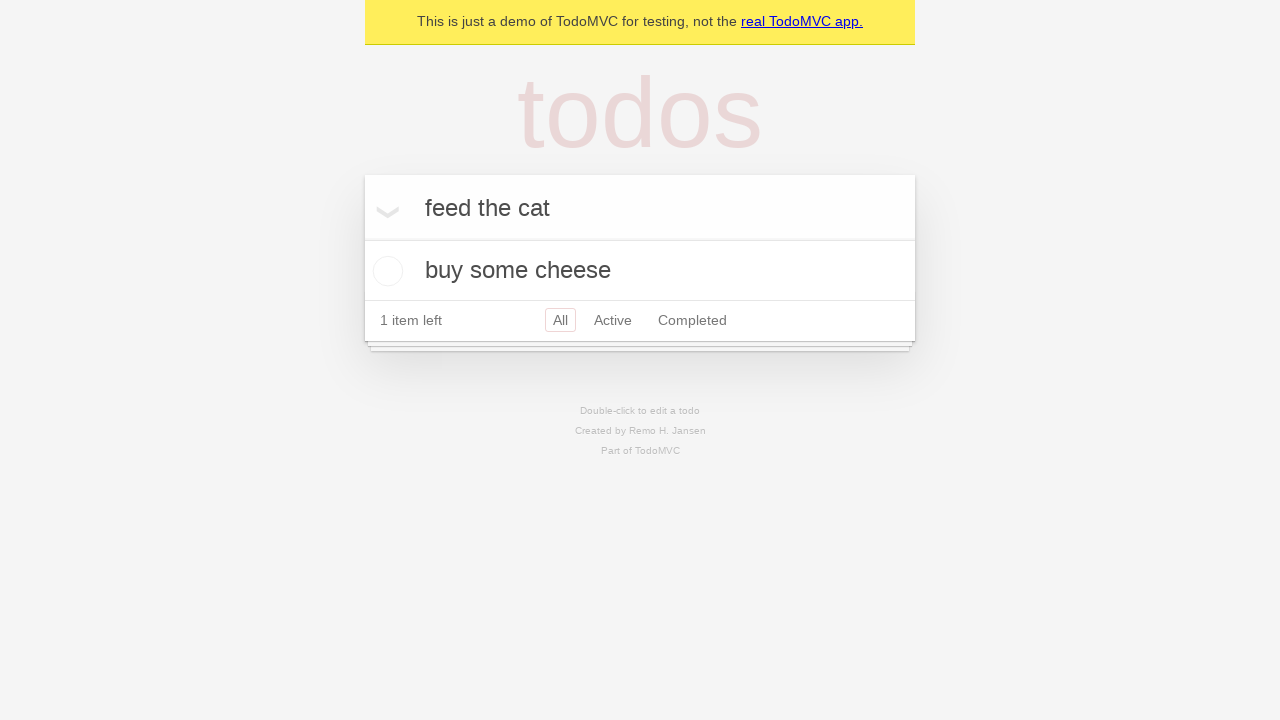

Pressed Enter to create todo 'feed the cat' on internal:attr=[placeholder="What needs to be done?"i]
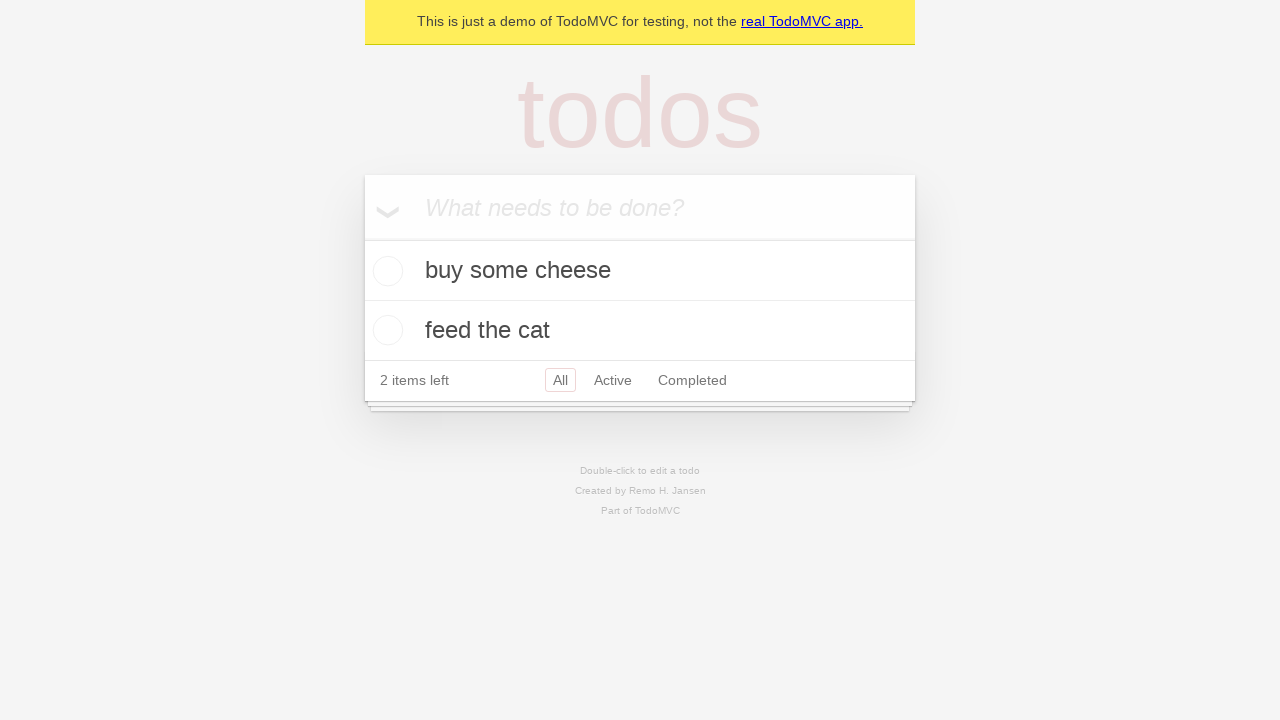

Filled todo input with 'book a doctors appointment' on internal:attr=[placeholder="What needs to be done?"i]
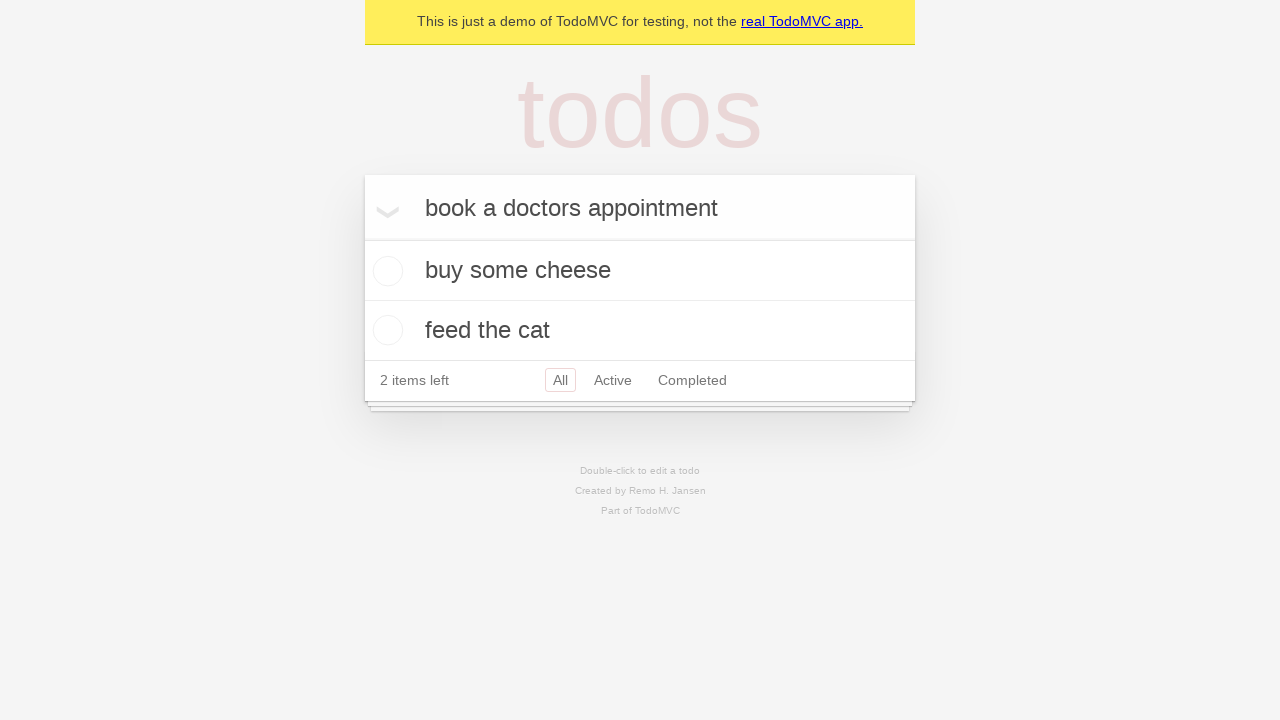

Pressed Enter to create todo 'book a doctors appointment' on internal:attr=[placeholder="What needs to be done?"i]
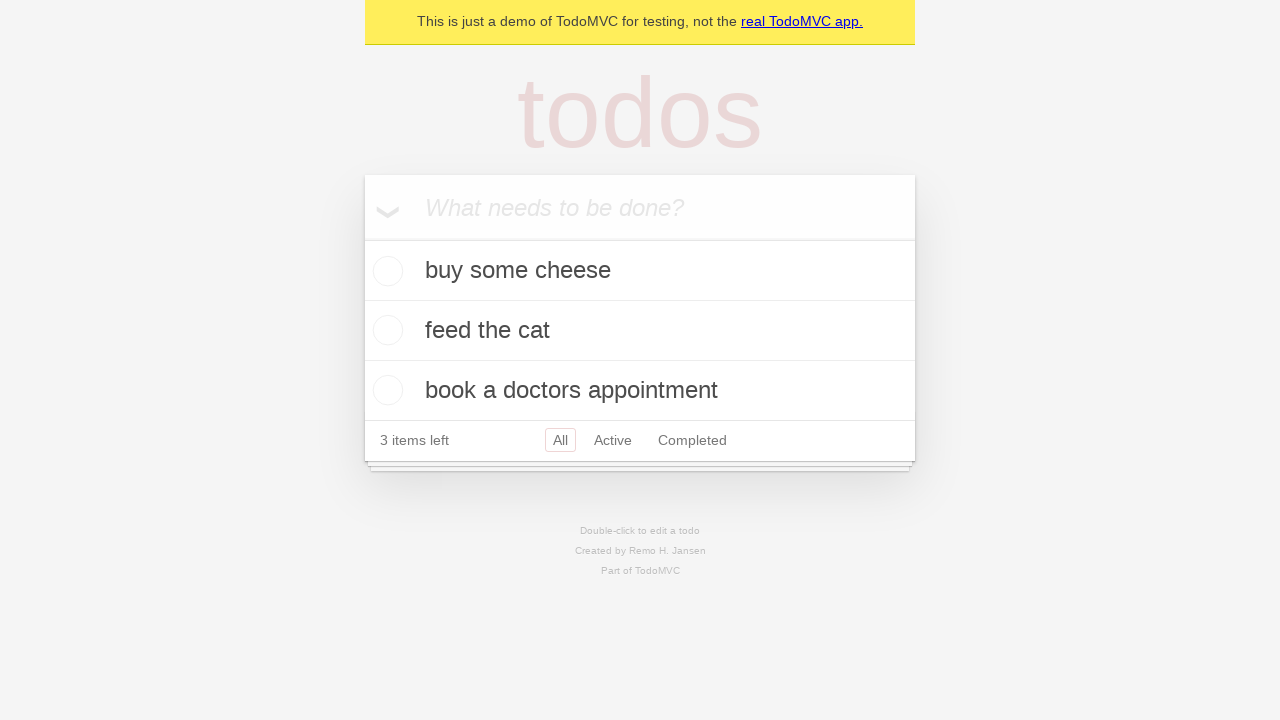

Waited for all 3 todo items to load
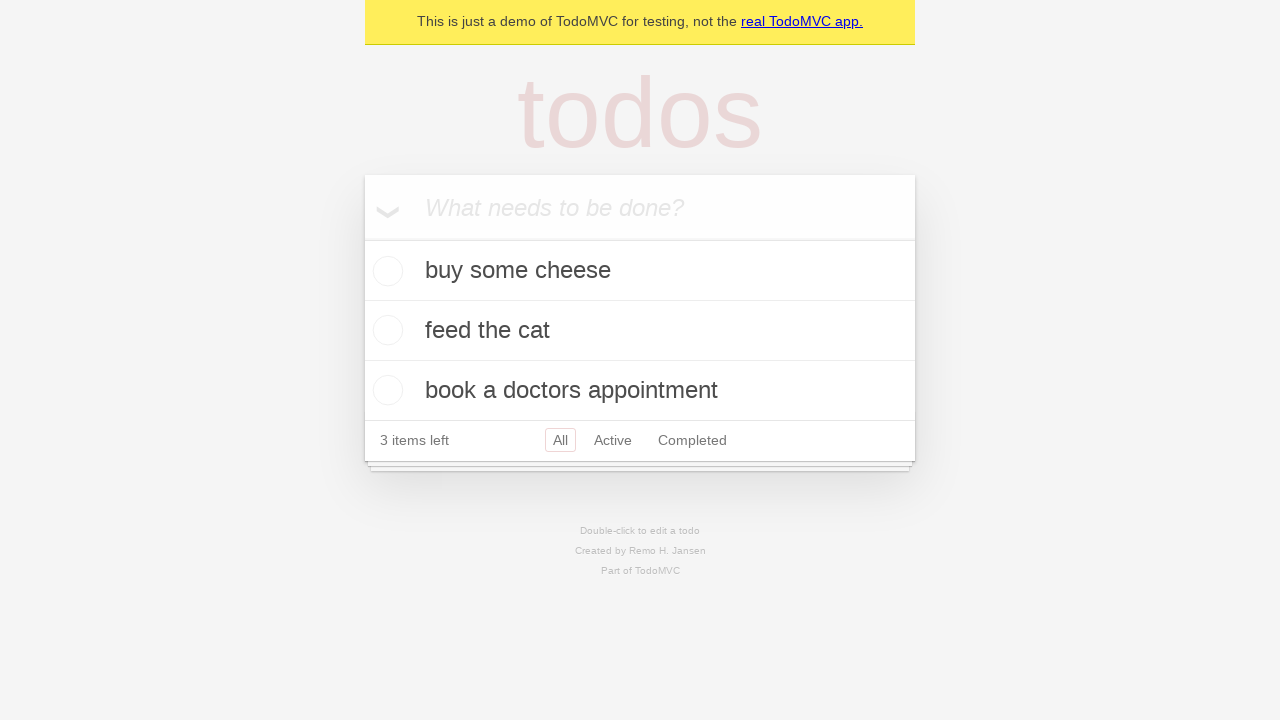

Clicked Active filter link at (613, 440) on internal:role=link[name="Active"i]
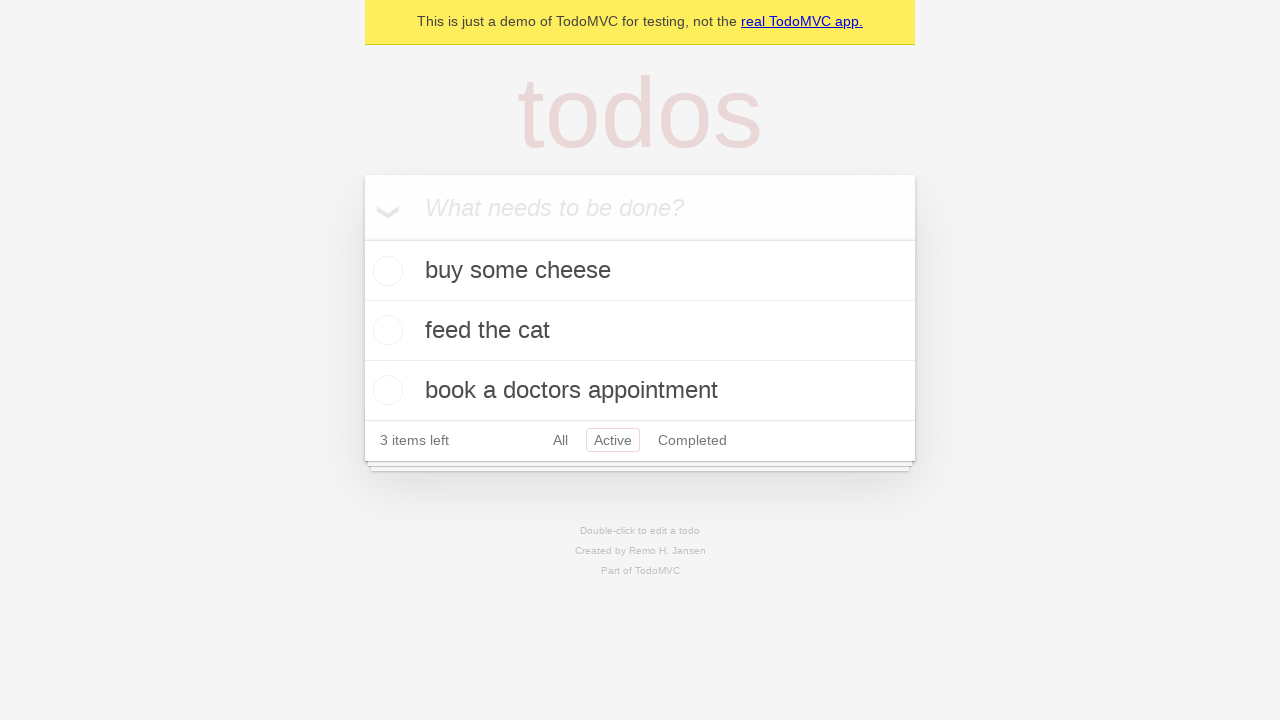

Clicked Completed filter link at (692, 440) on internal:role=link[name="Completed"i]
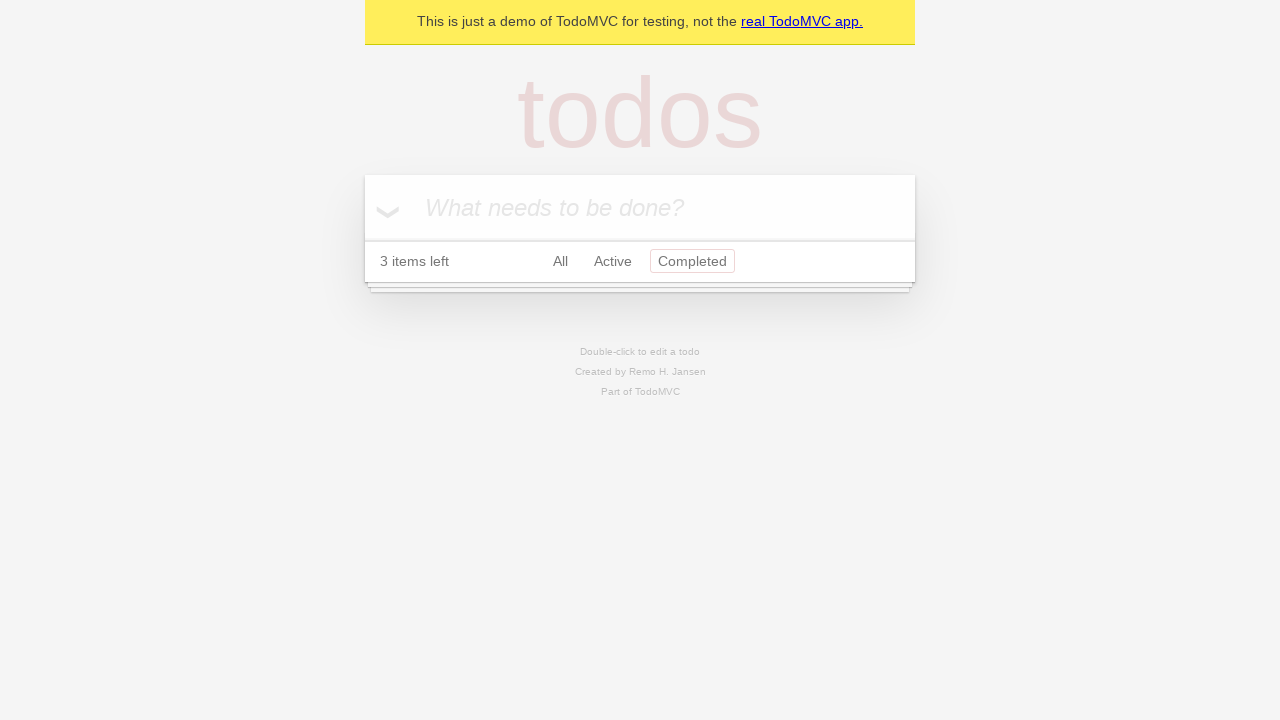

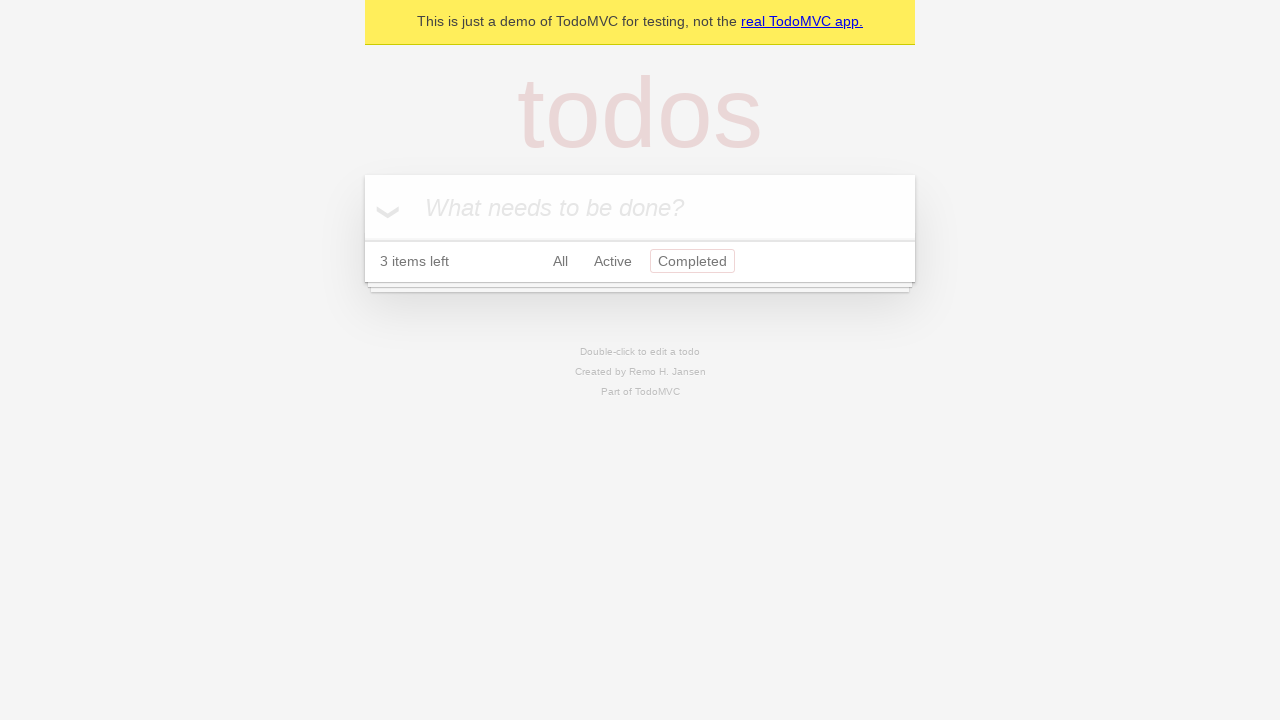